Tests removing a person from the people list by clicking the remove/close icon for an entry.

Starting URL: https://kristinek.github.io/site/tasks/list_of_people.html

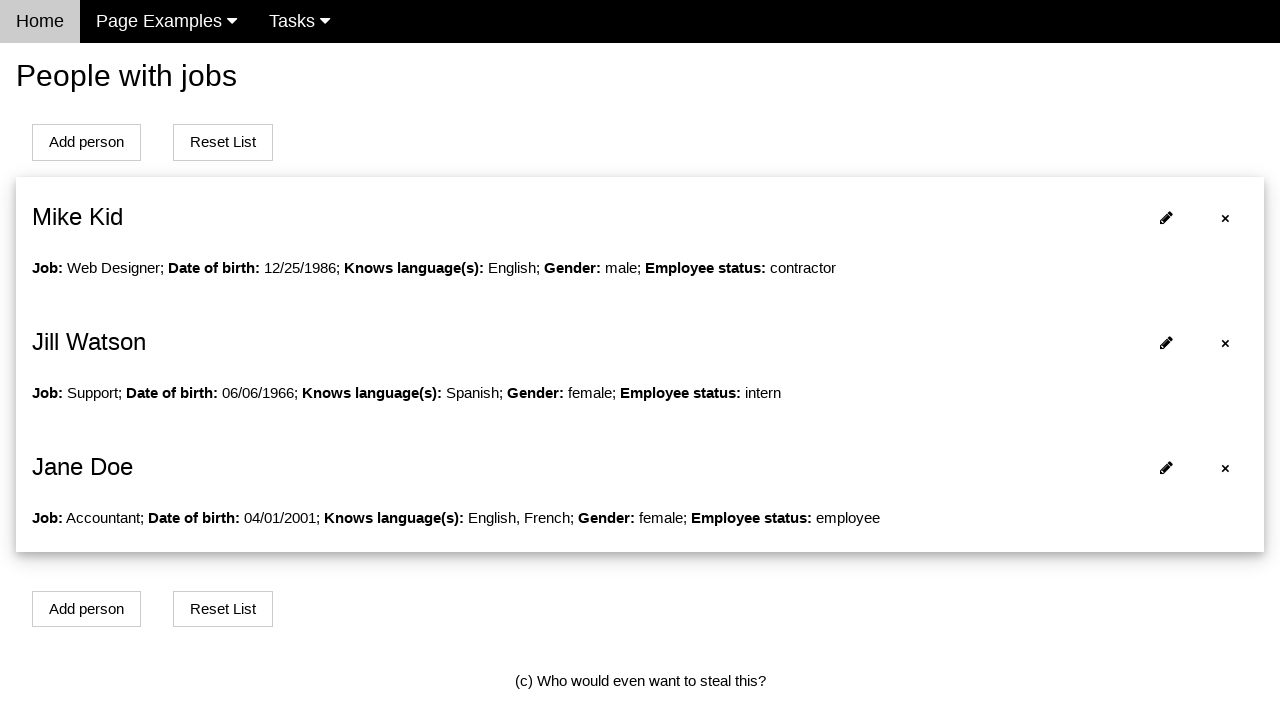

Waited for people list container to load
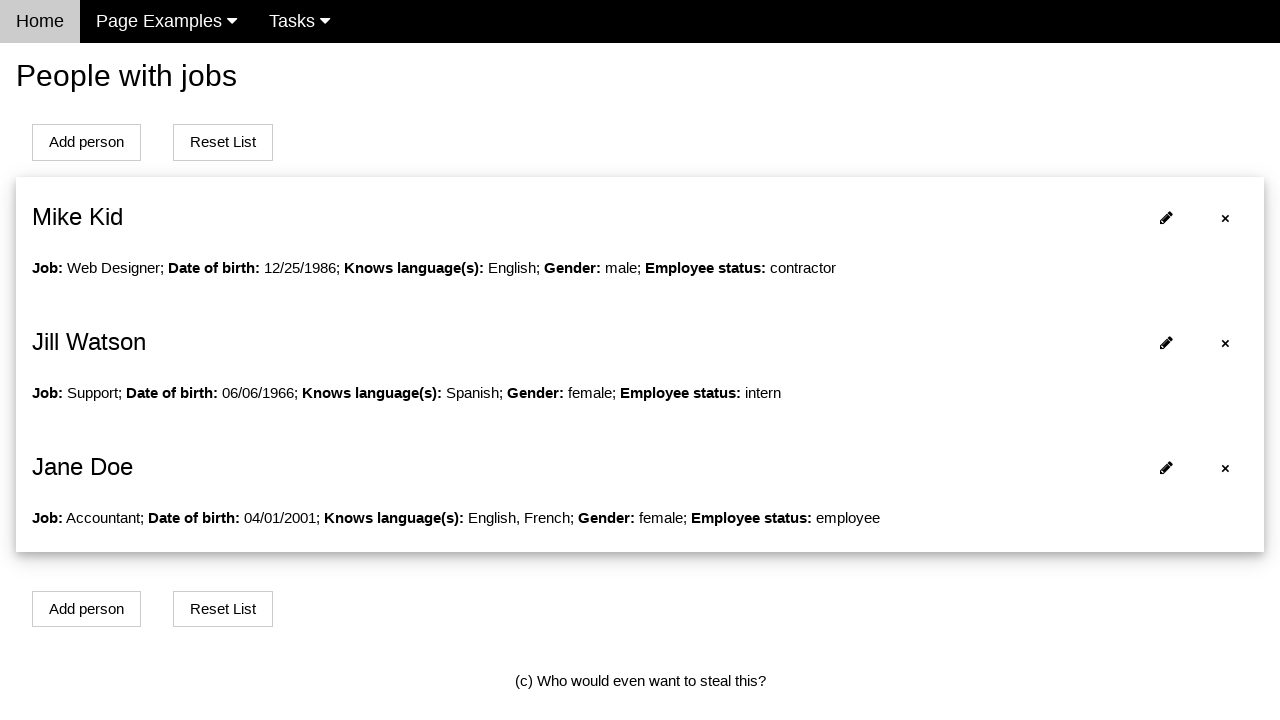

Clicked remove/close icon for first person in list at (1226, 218) on xpath=//li[contains(@id, 'person0')]//span[contains(@class, 'closebtn')]
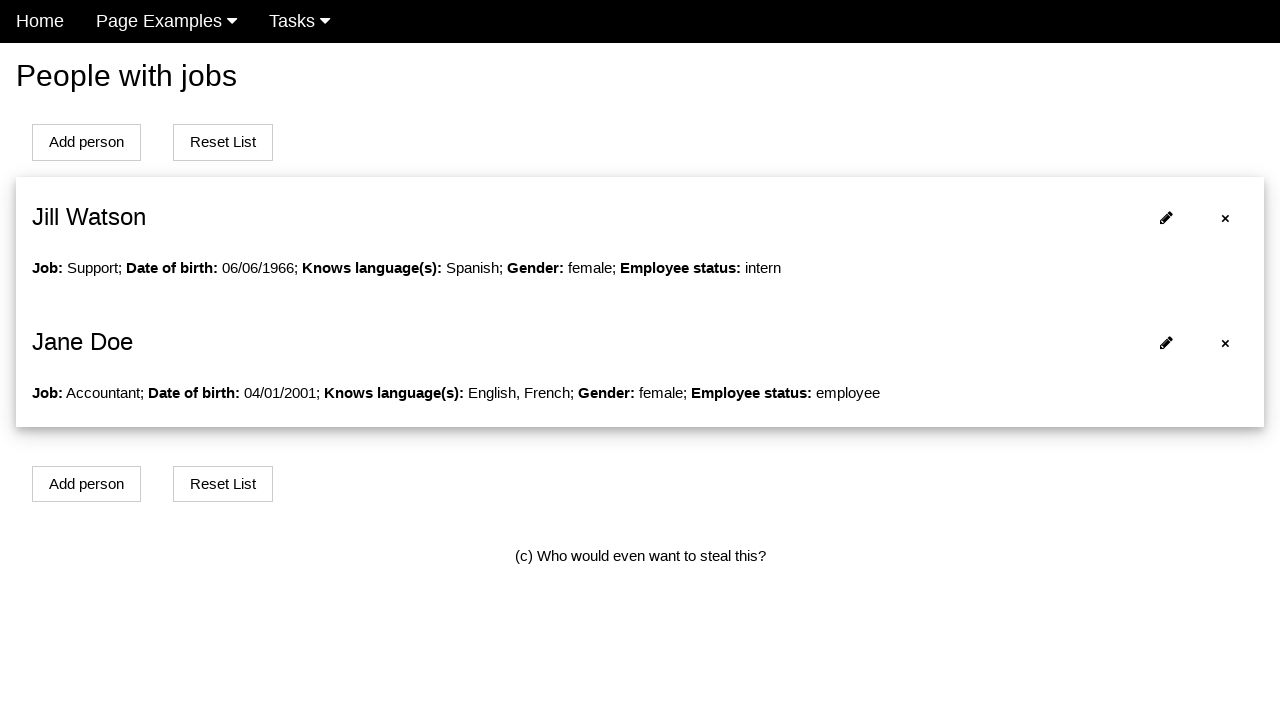

Verified we are still on the people list page (list_of_people.html)
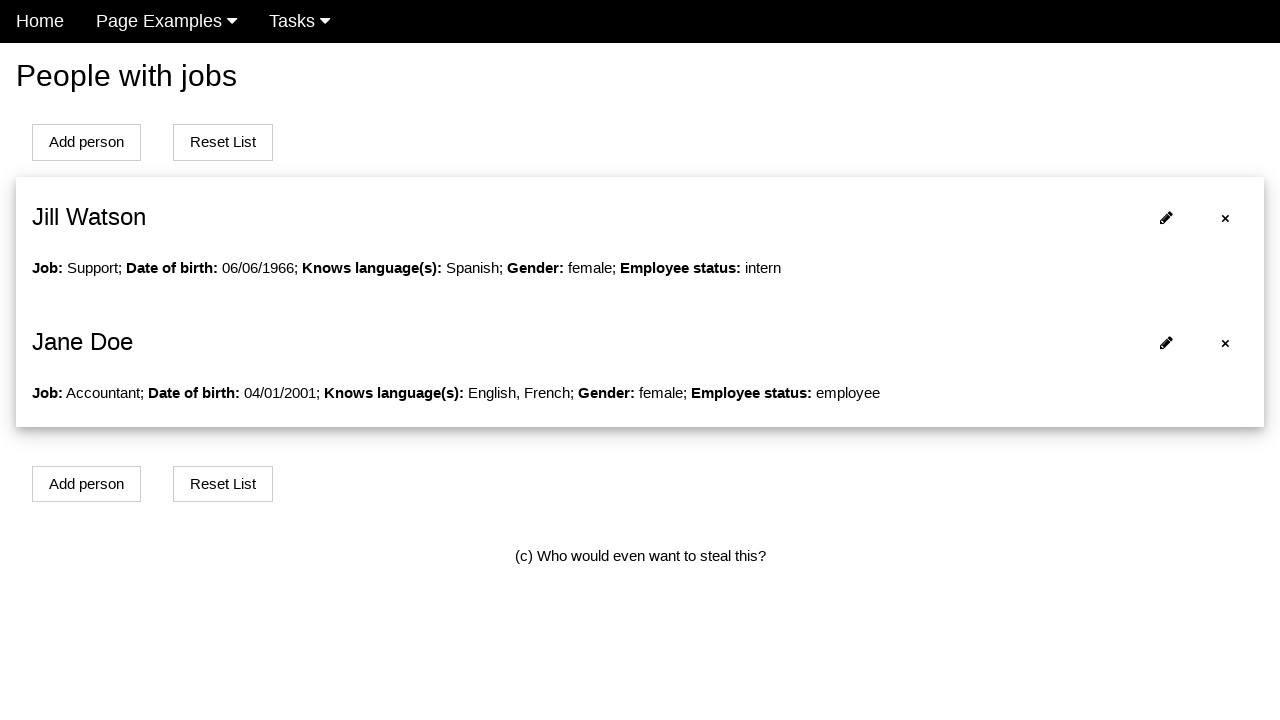

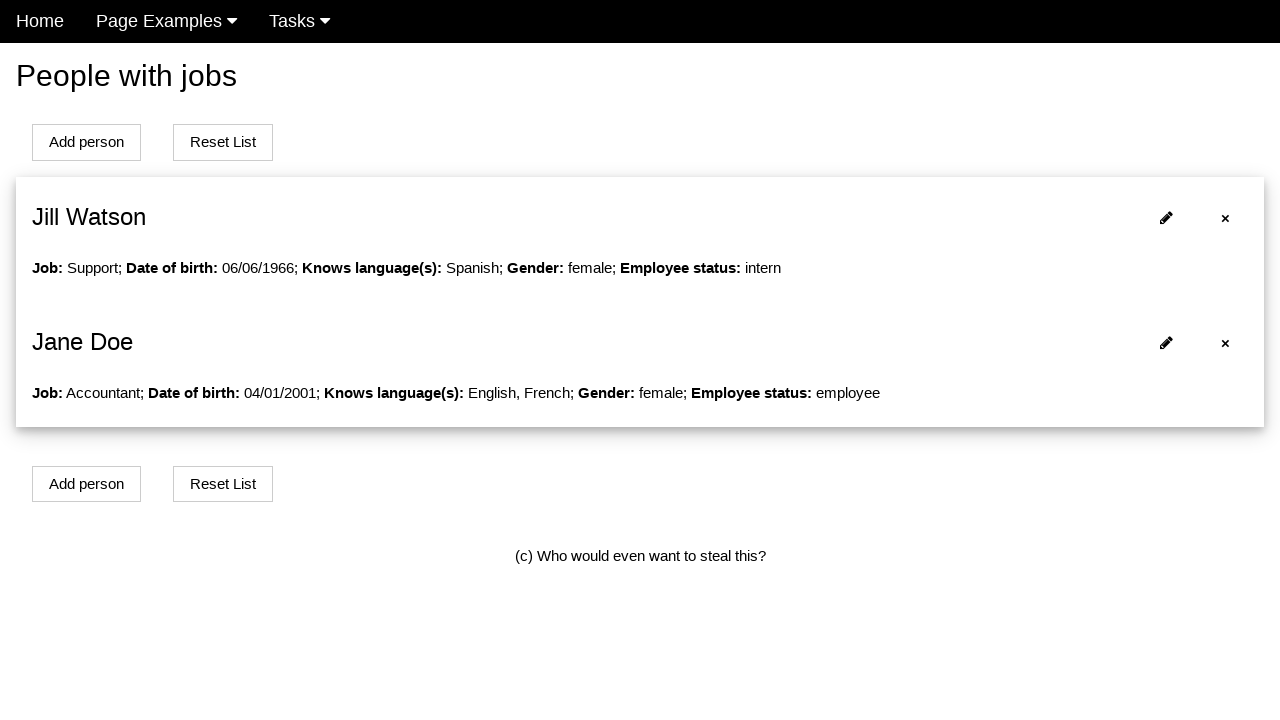